Navigates to the fourmodules.com website for admin user role

Starting URL: https://fourmodules.com/

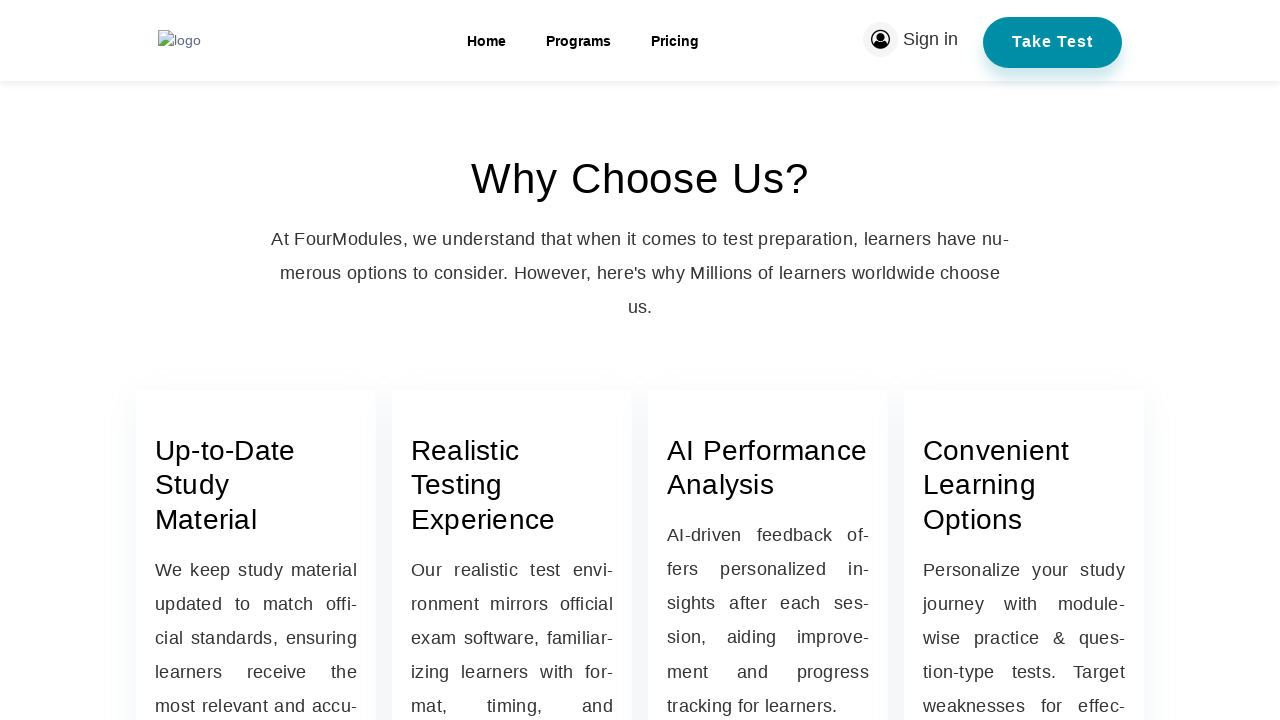

Navigated to https://fourmodules.com/ for admin user role
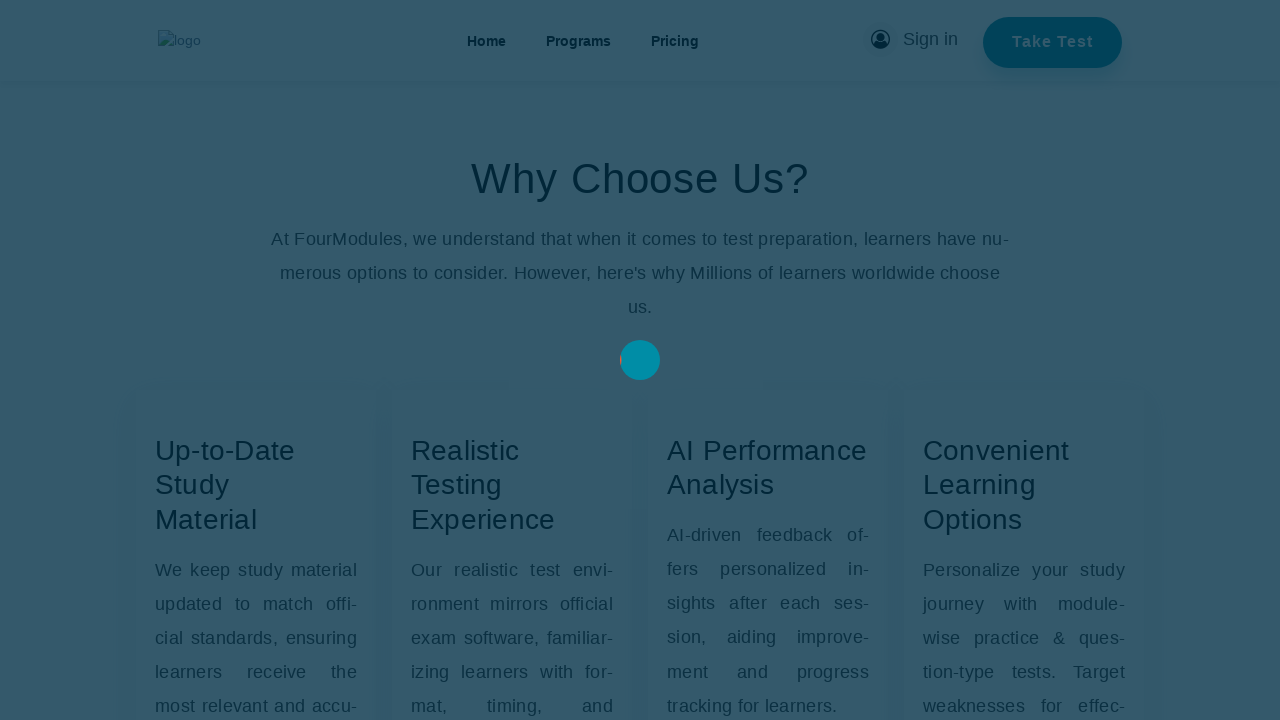

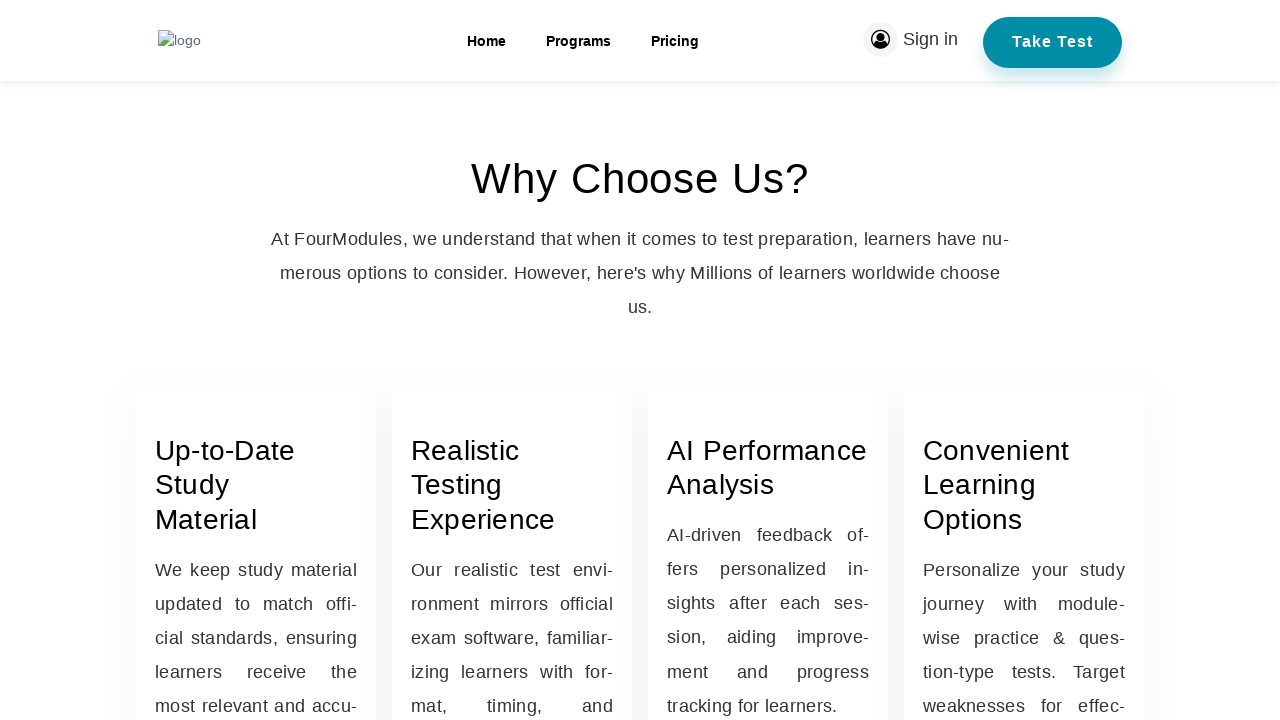